Navigates to a Polymer shop demo site and interacts with elements inside Shadow DOM by clicking a shop button

Starting URL: https://shop.polymer-project.org/

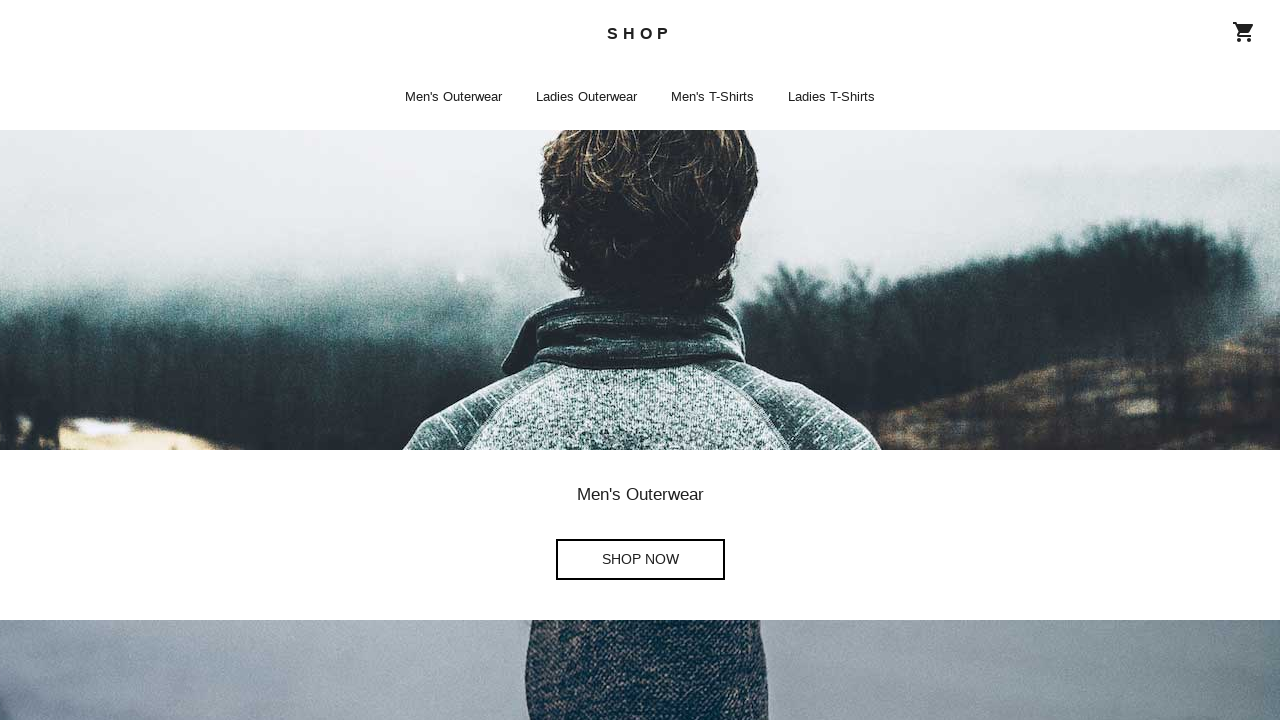

Waited for shop-app element to be present
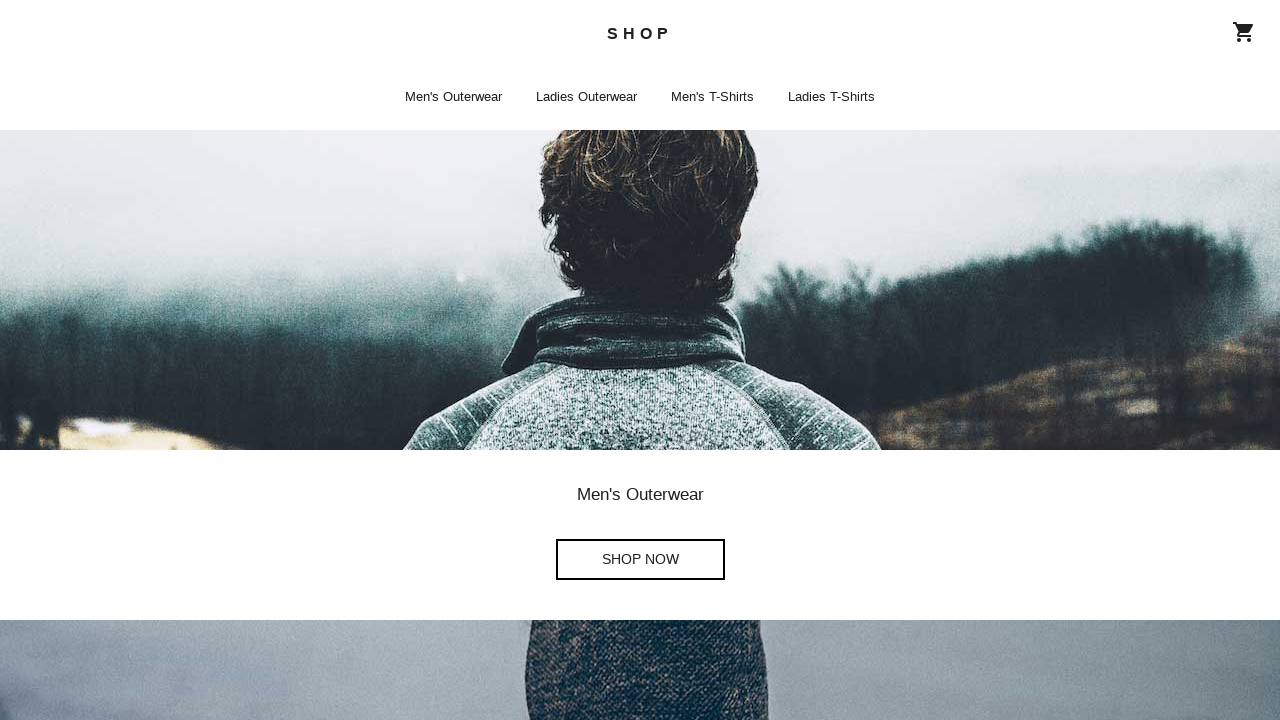

Clicked shop button in Shadow DOM (third div) at (640, 360) on shop-app >> iron-pages >> shop-home >> div:nth-child(3) > shop-button > a
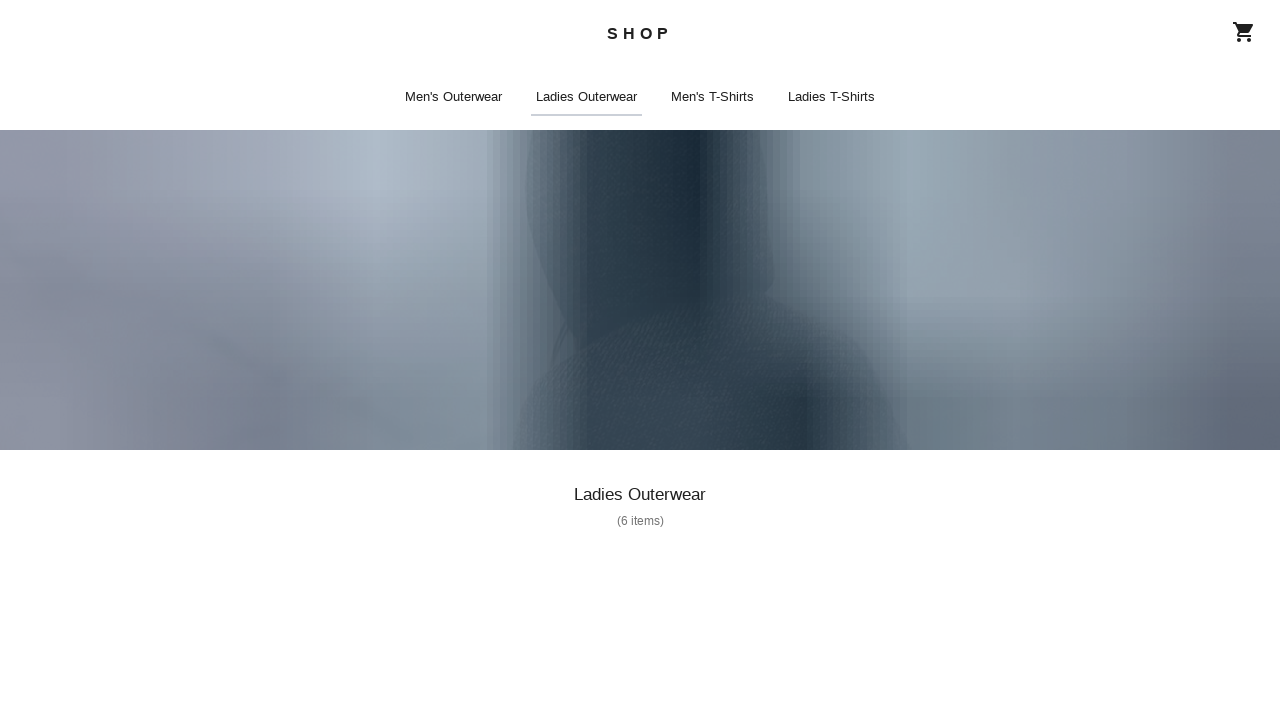

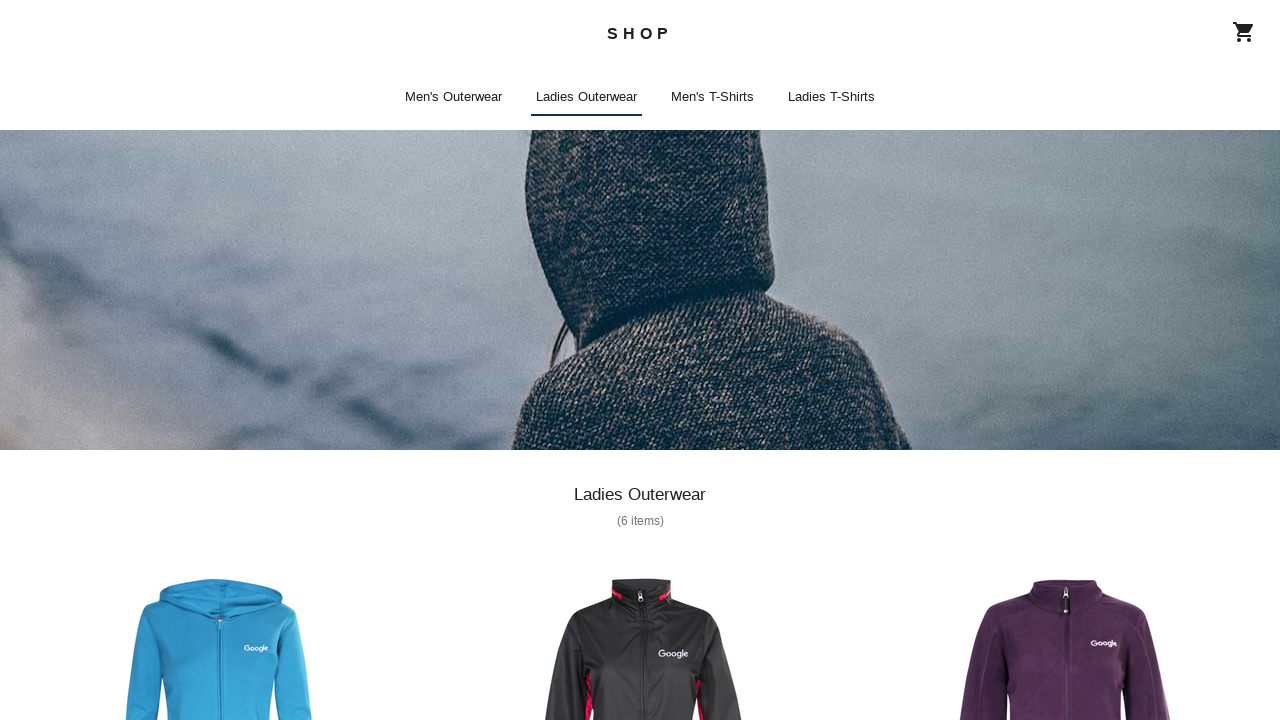